Tests search functionality on a data monitoring table by entering a search term, waiting for results to load, and navigating through paginated results using the next button.

Starting URL: http://202.90.198.40/sismon-wrs/web/slmon2/

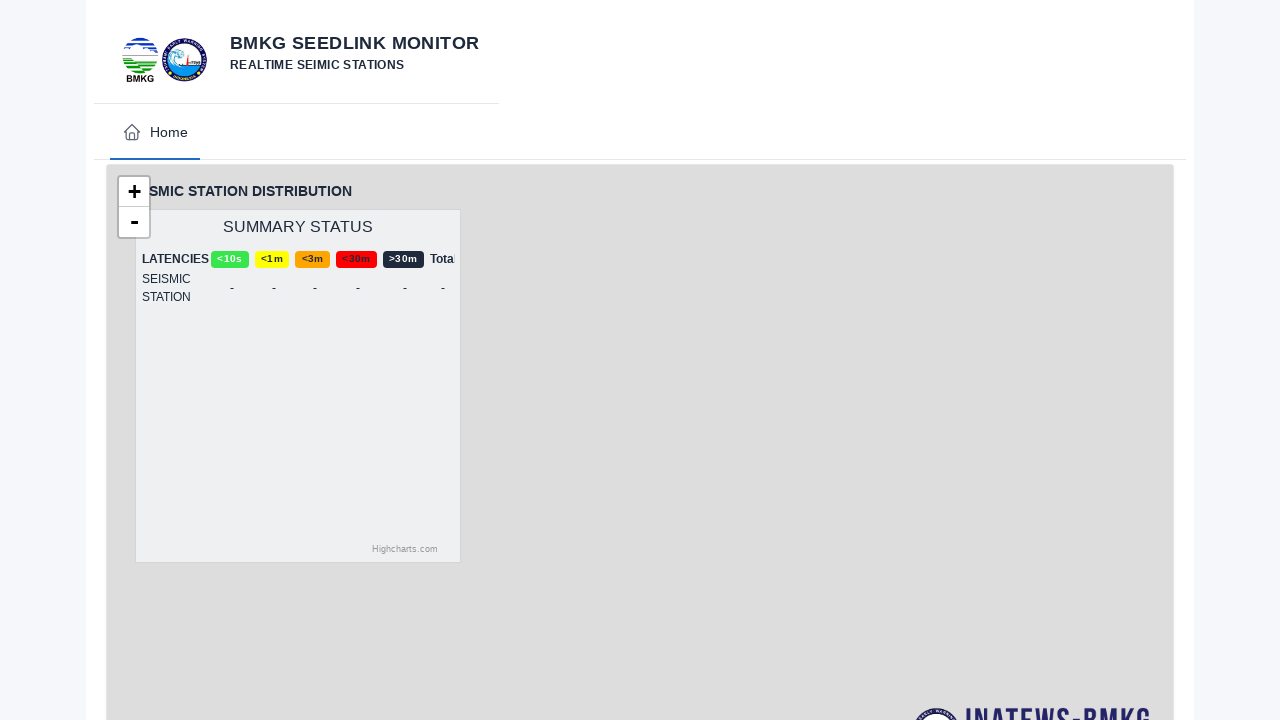

Filled search input with 'padang panjang' on //*[@id='test_filter']/label/input
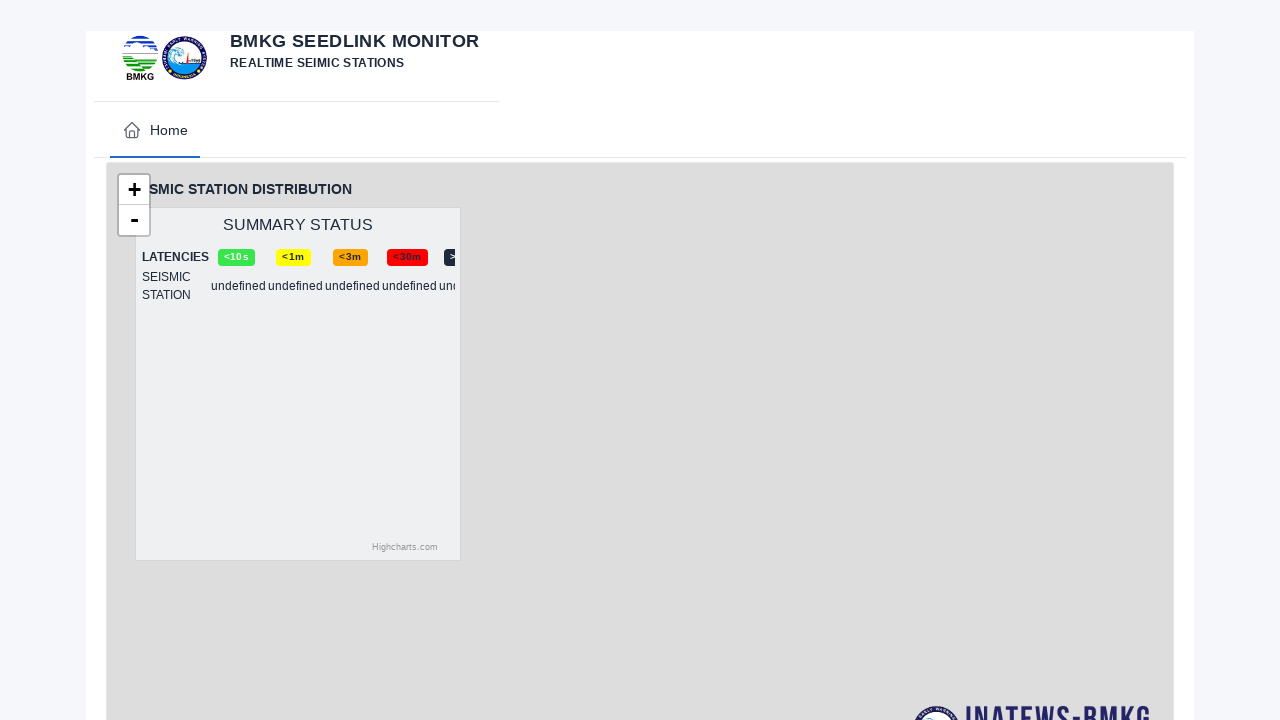

Table loaded with search results
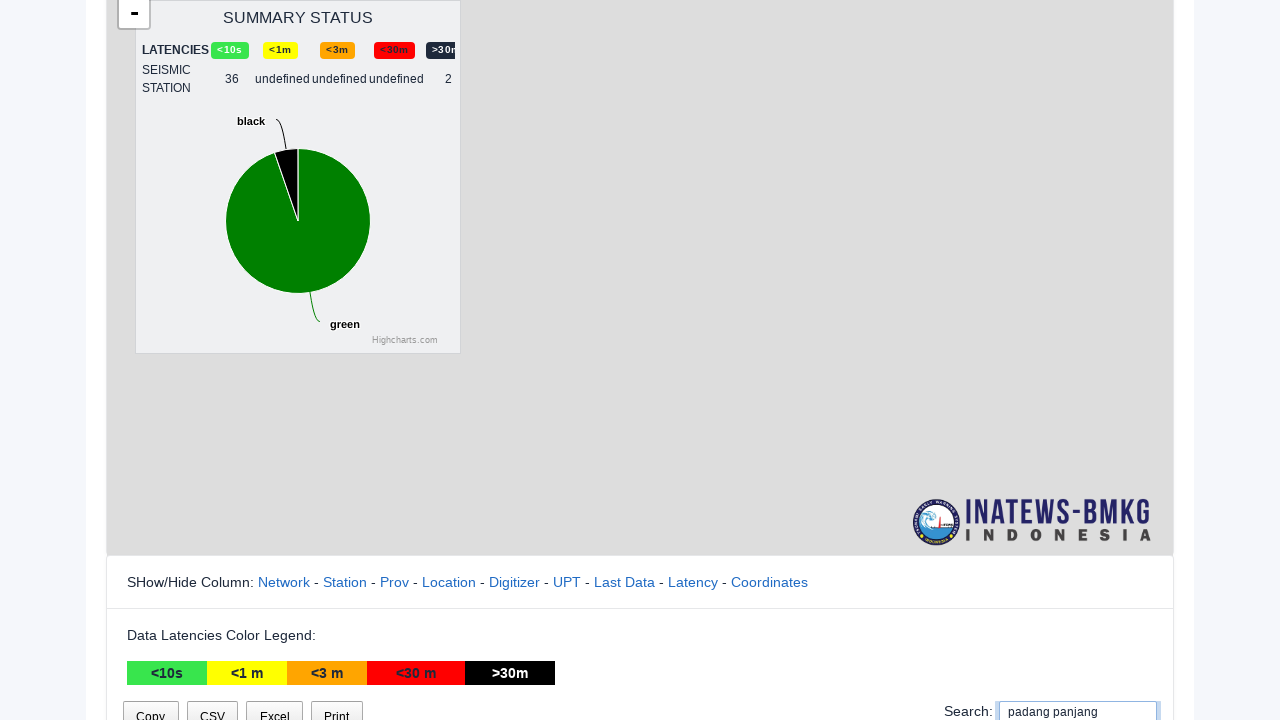

Table rows fully loaded
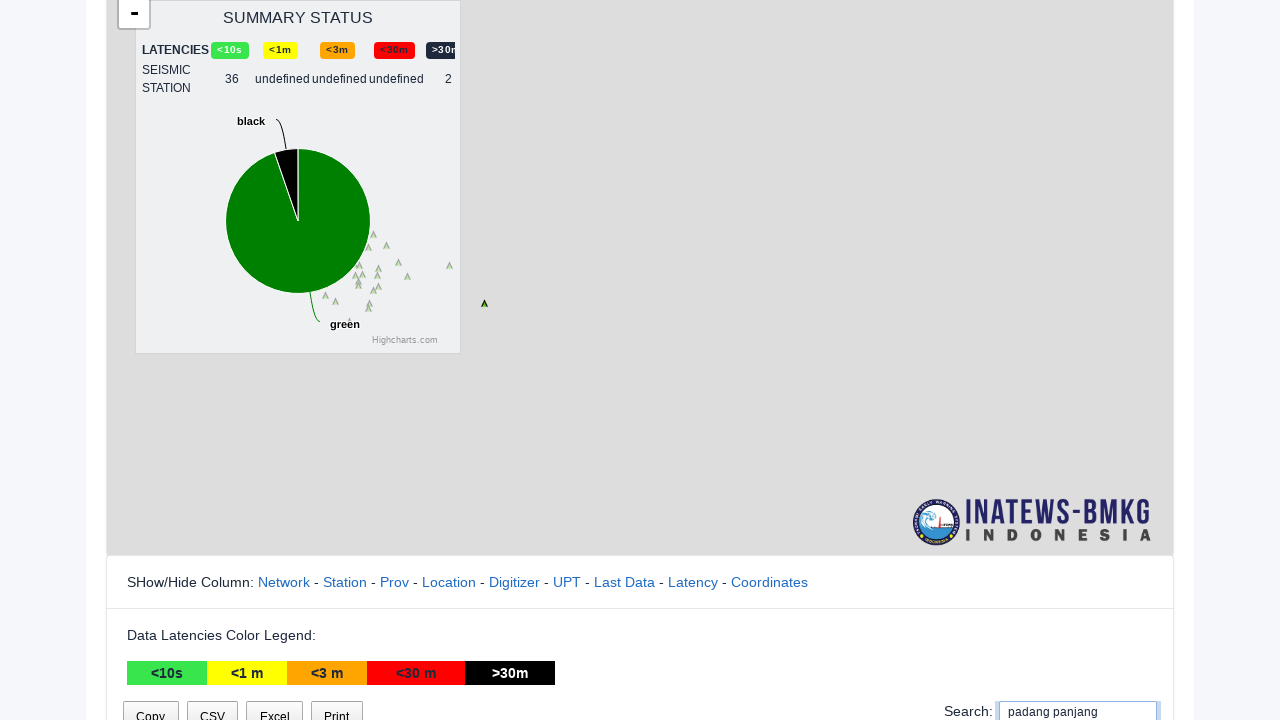

Next button is visible
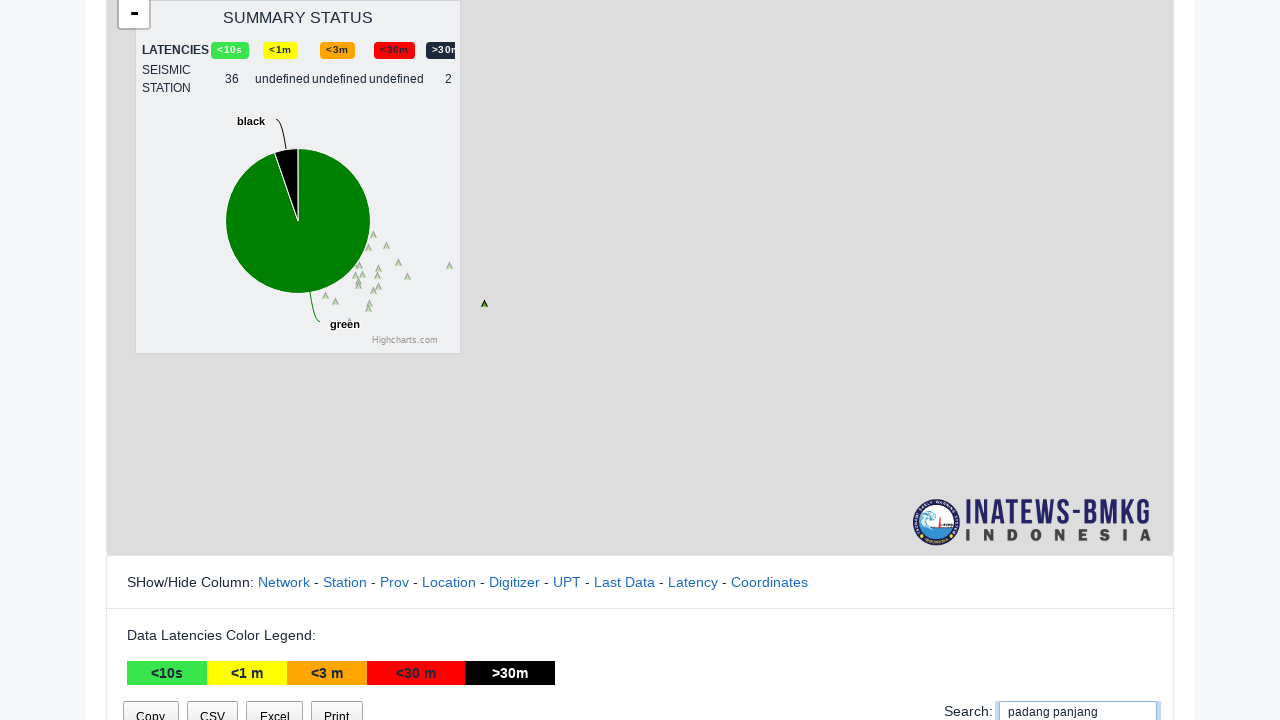

Next button is enabled
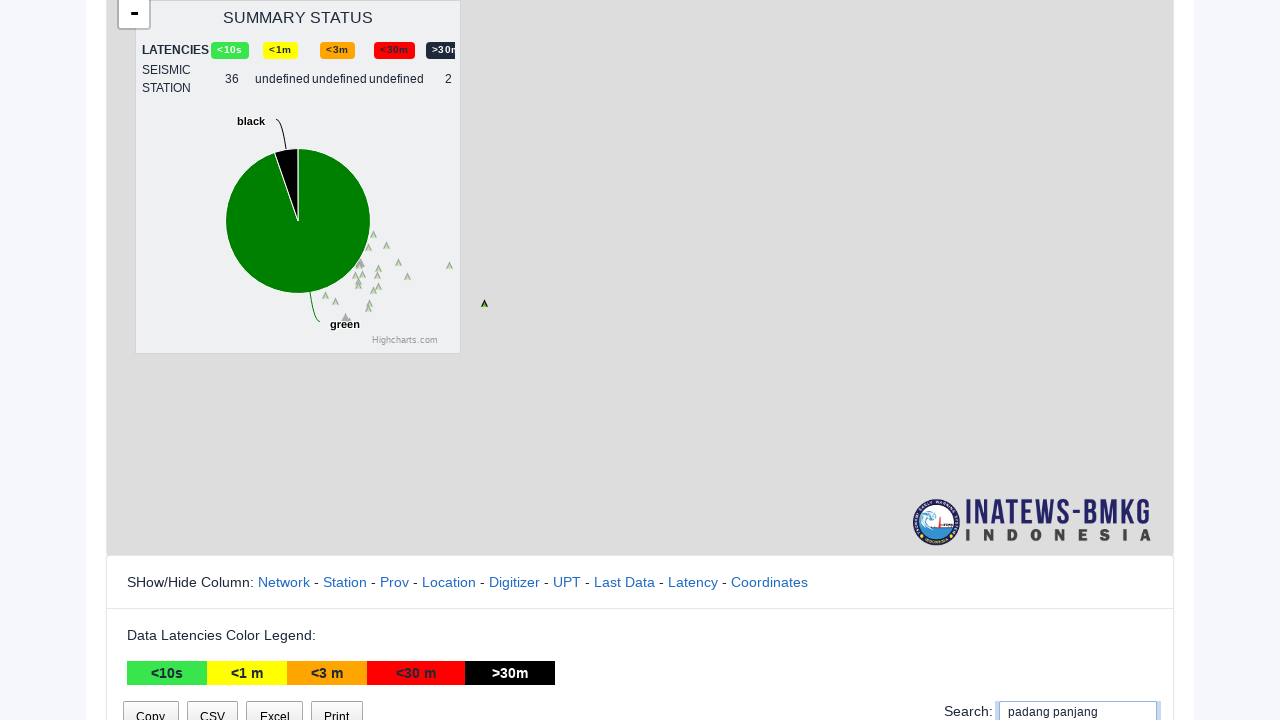

Scrolled next button into view
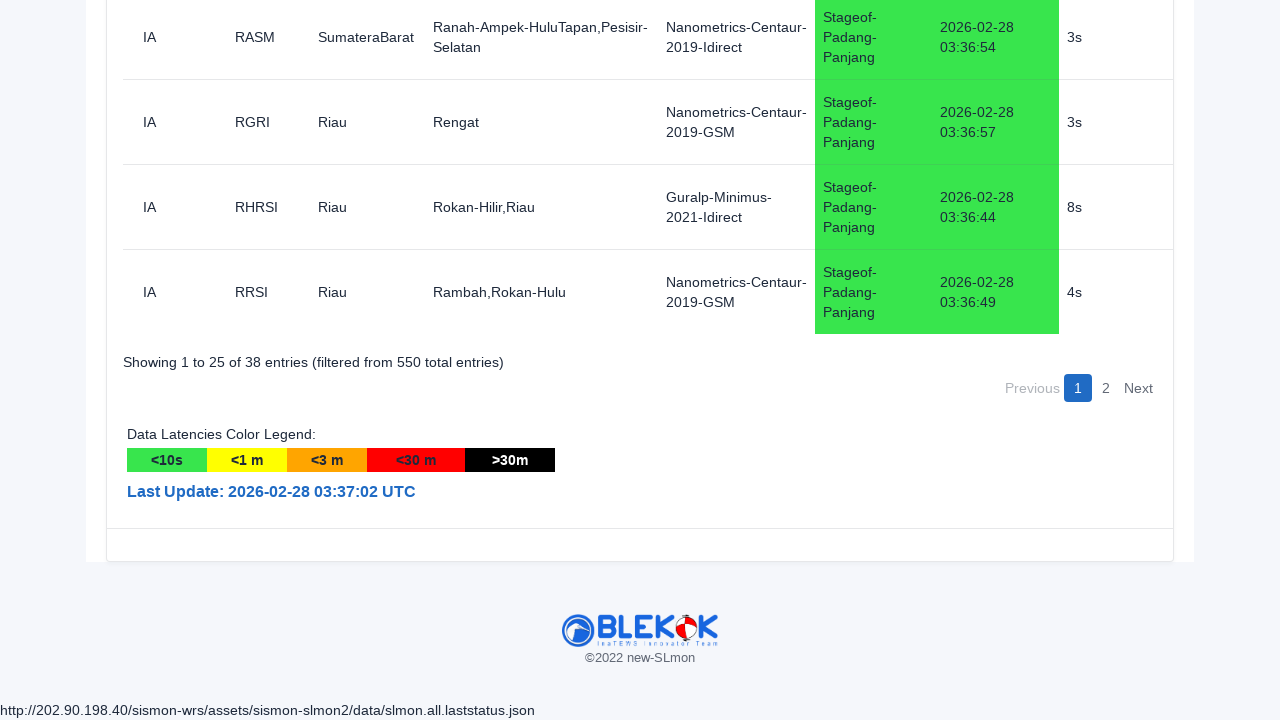

Clicked next button to navigate to next page at (1138, 388) on xpath=//*[@id='test_next']
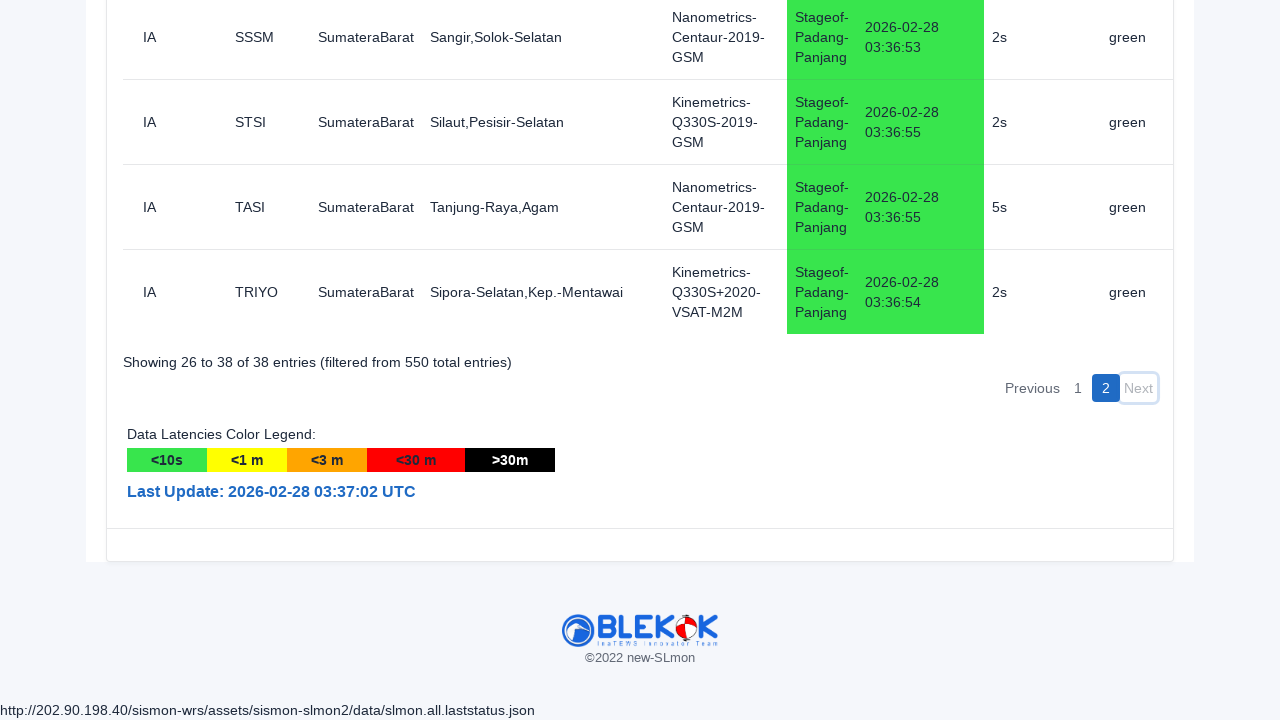

Next page results loaded successfully
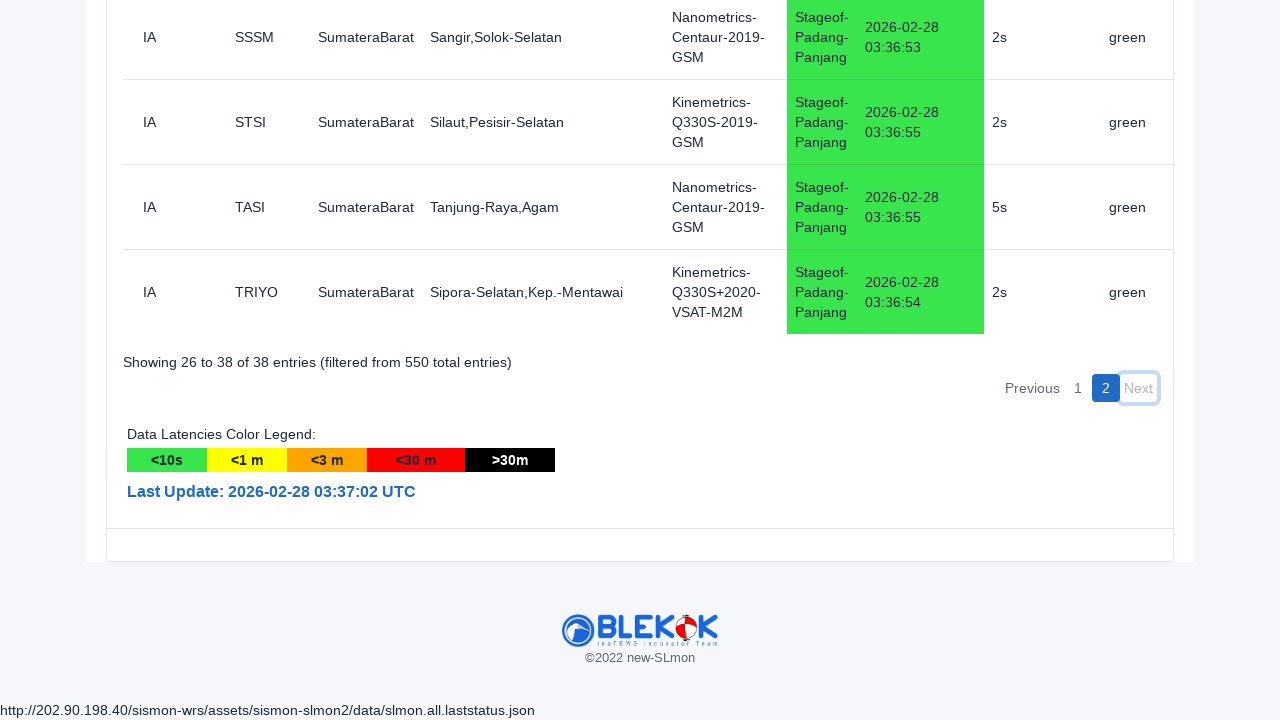

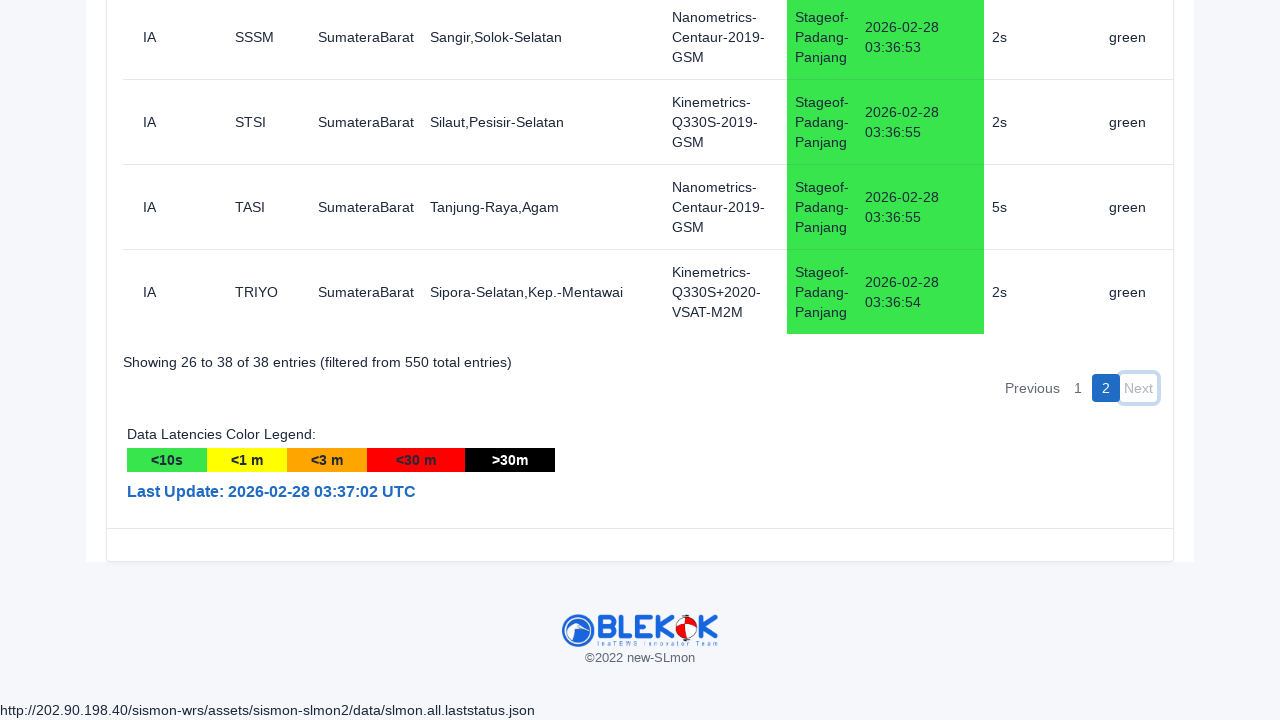